Tests checkbox functionality by finding all checkboxes on the page and selecting any that are currently unchecked

Starting URL: http://echoecho.com/htmlforms09.htm

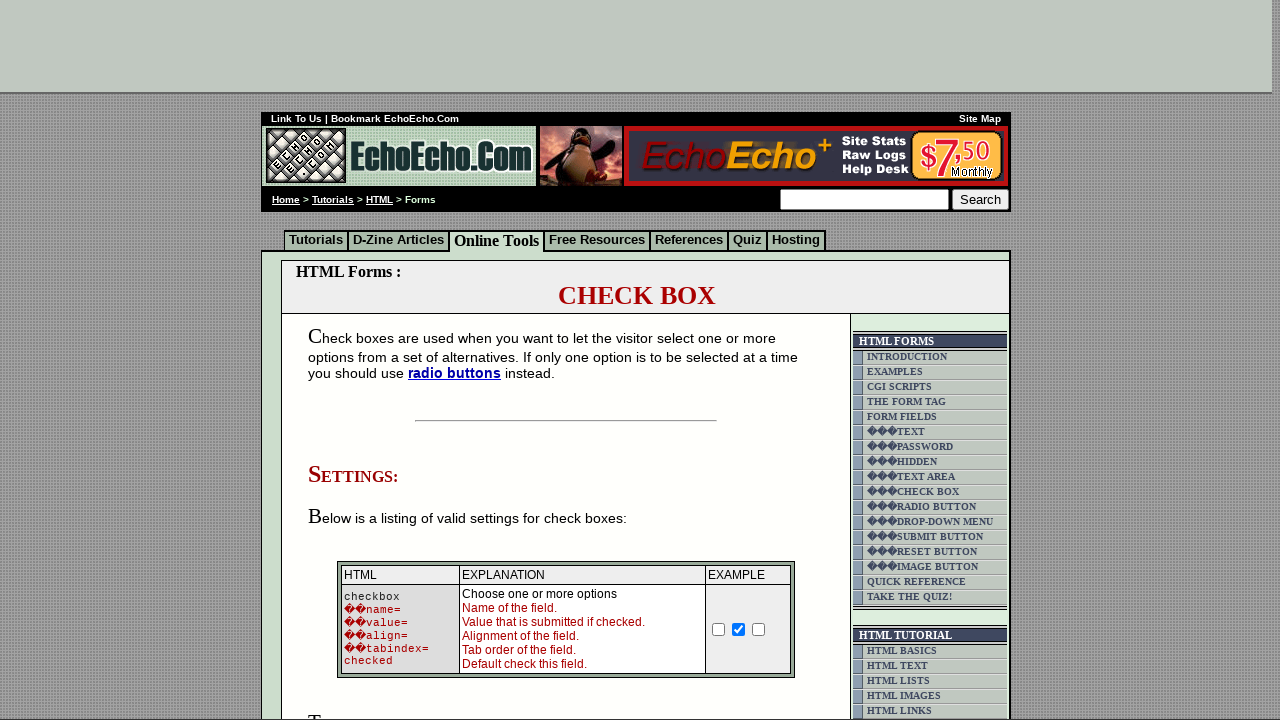

Waited for page to load with domcontentloaded state
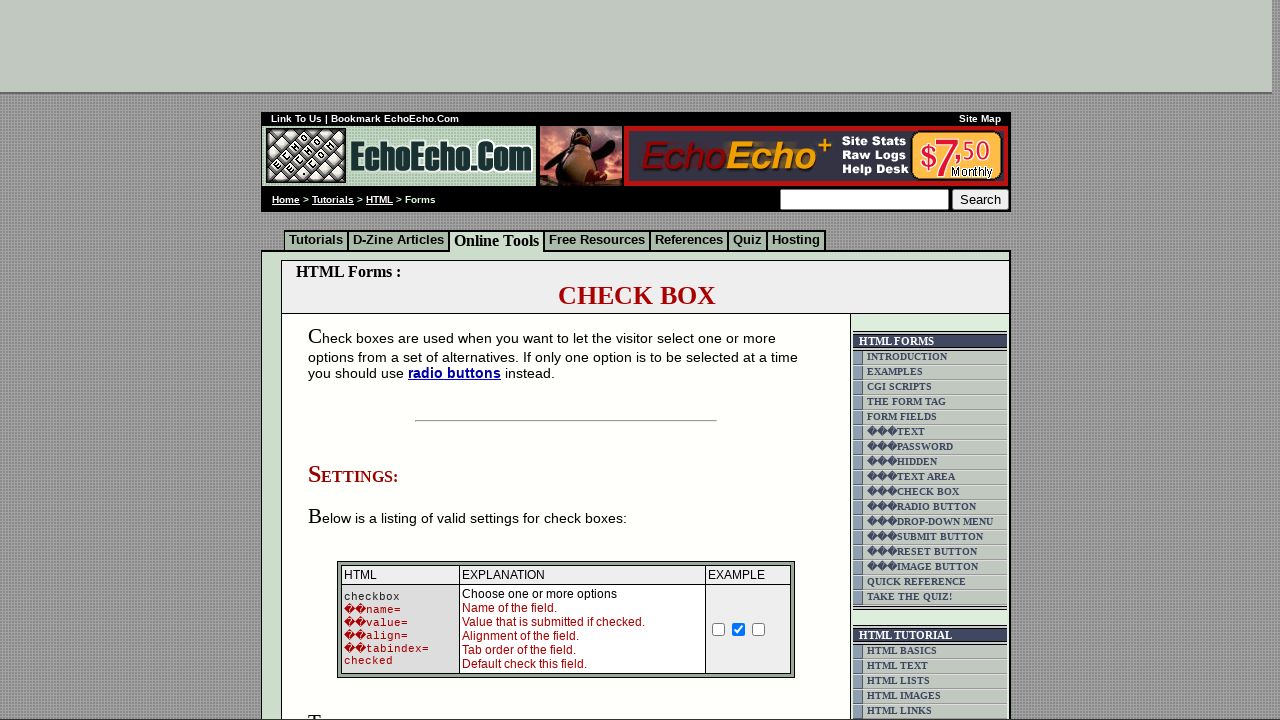

Located all checkboxes with name 'Checkbox'
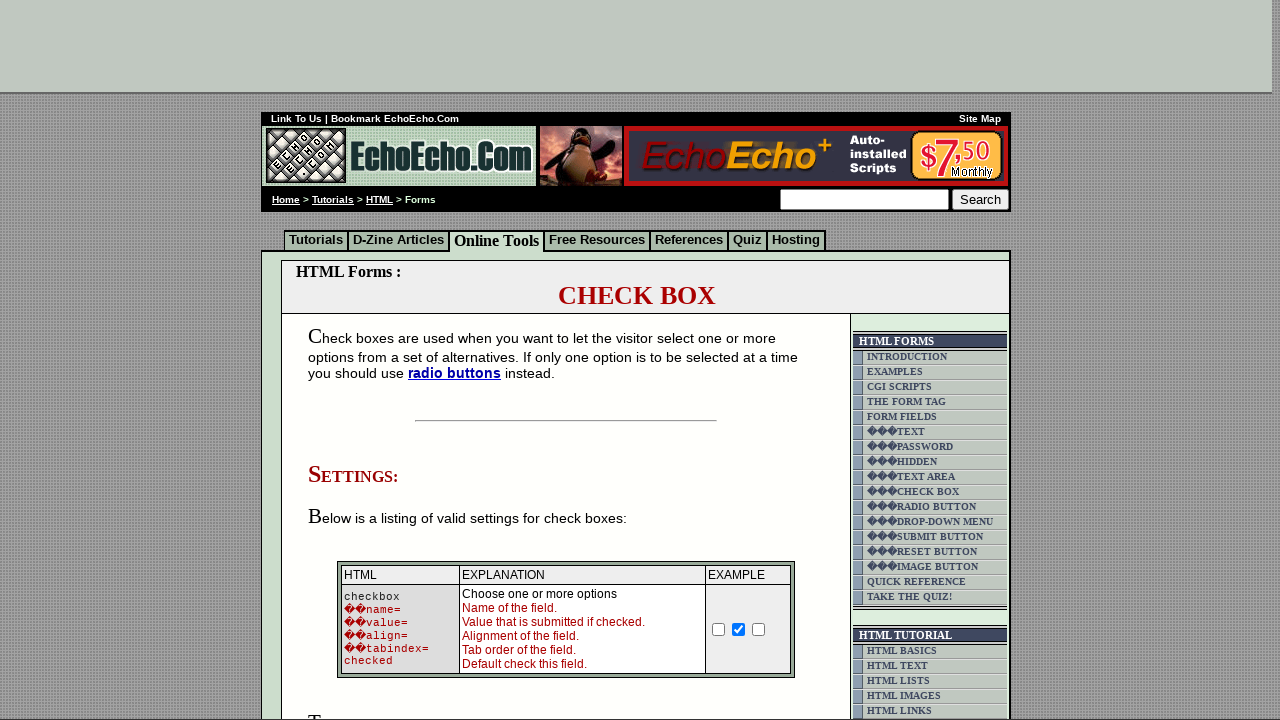

Found 3 checkboxes total on the page
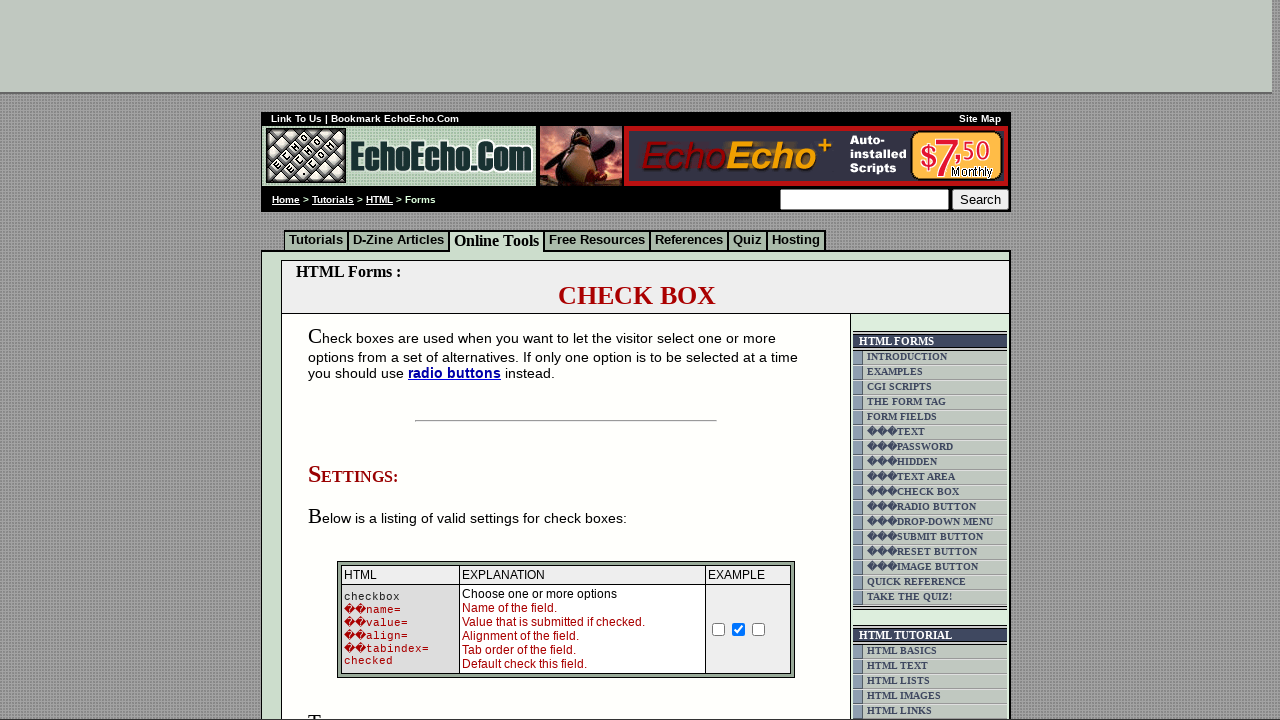

Clicked unchecked checkbox at index 0 at (719, 629) on input[name='Checkbox'] >> nth=0
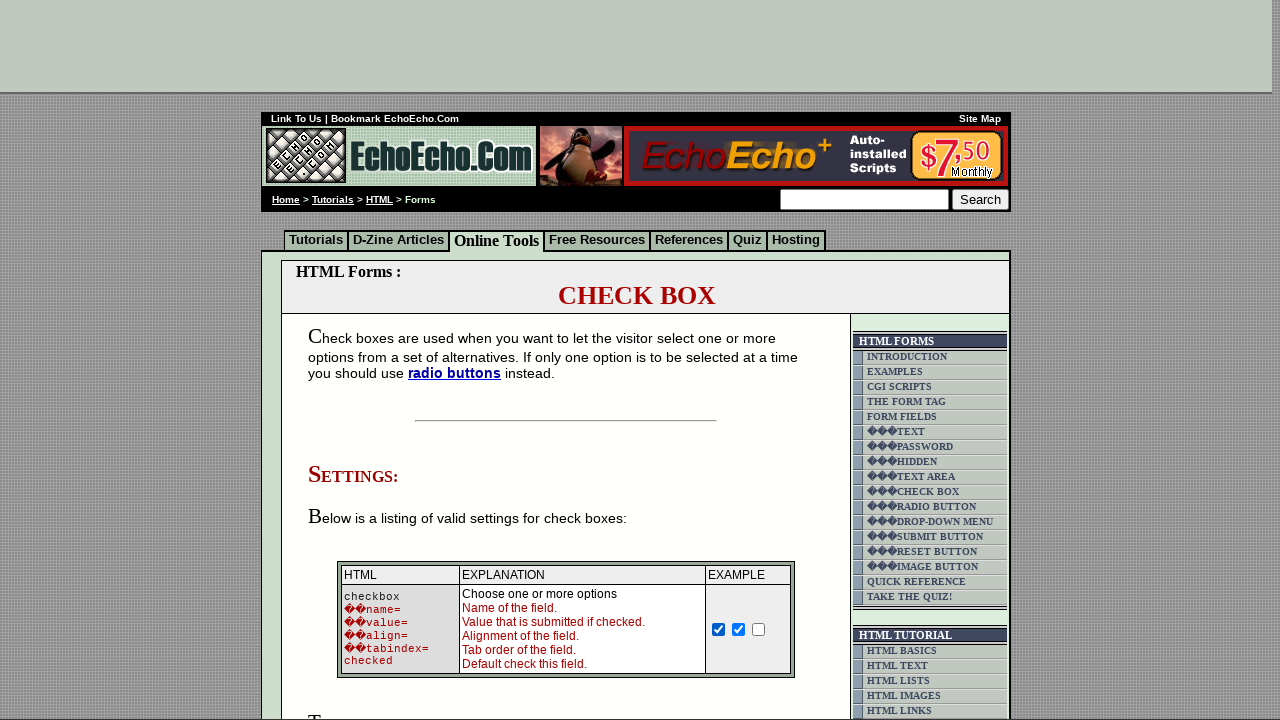

Skipped checkbox at index 1 - already checked
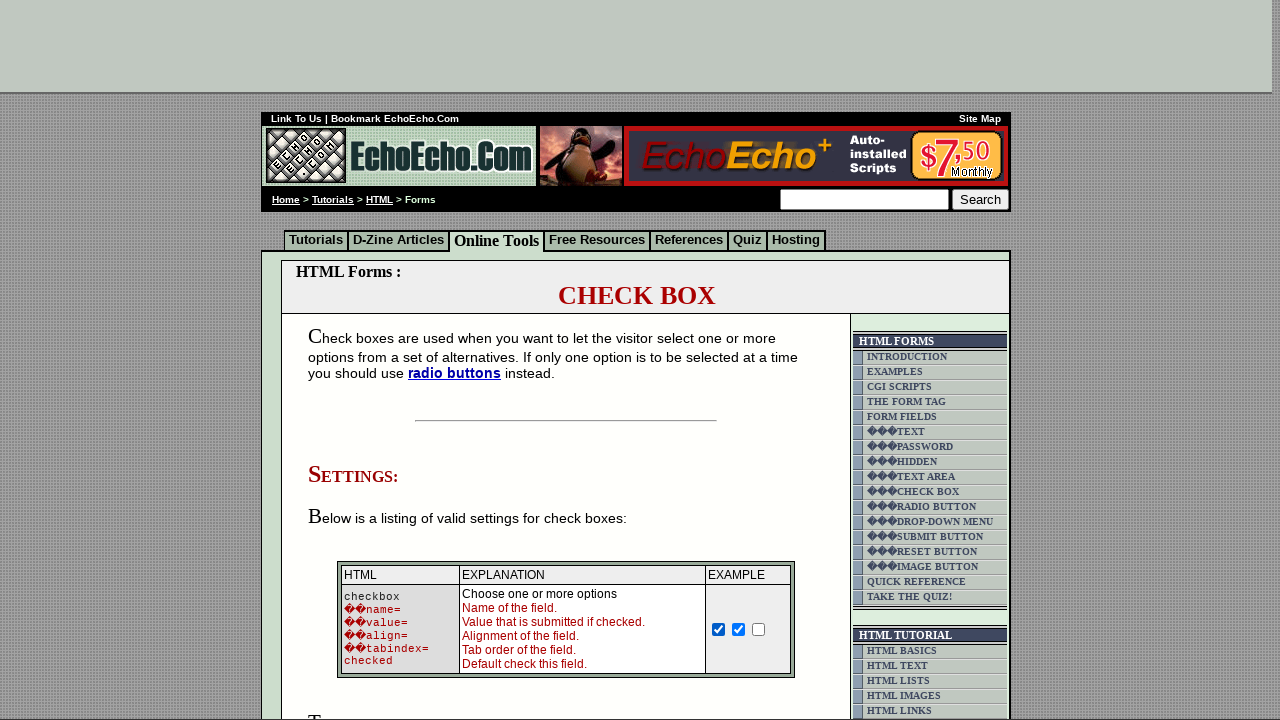

Clicked unchecked checkbox at index 2 at (759, 629) on input[name='Checkbox'] >> nth=2
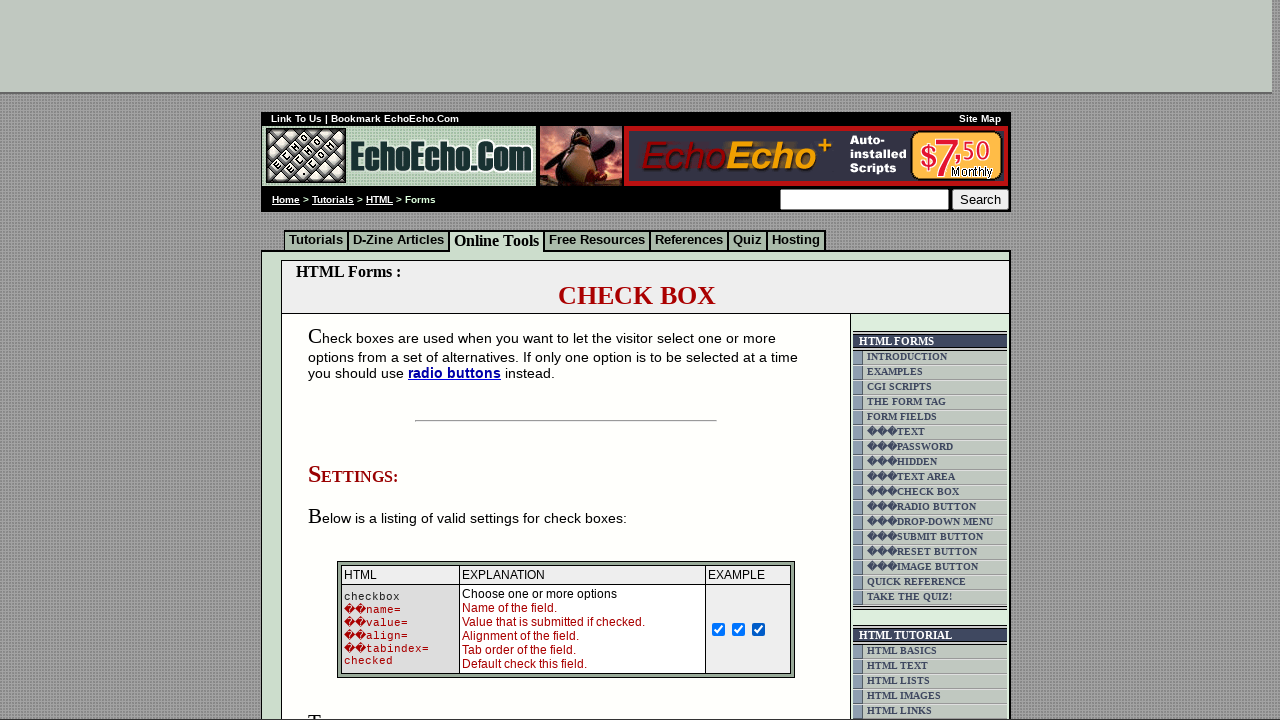

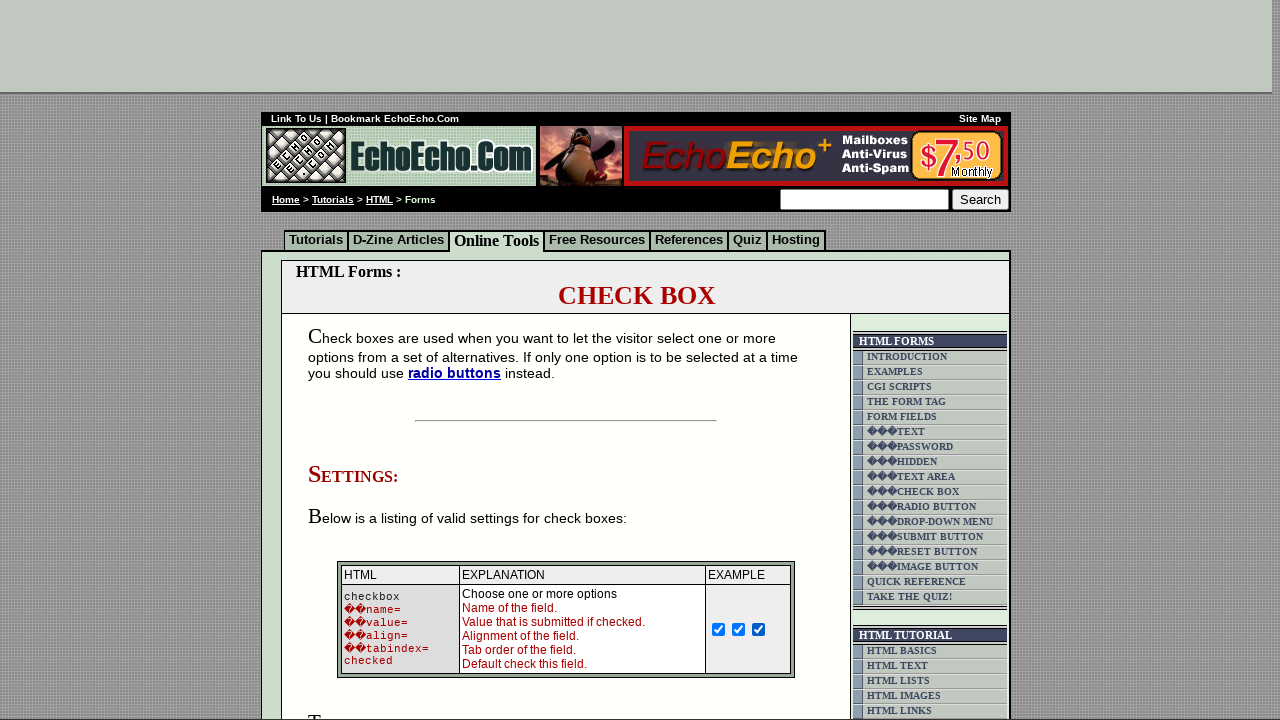